Opens the KTM India website and verifies it loads successfully

Starting URL: https://www.ktmindia.com/

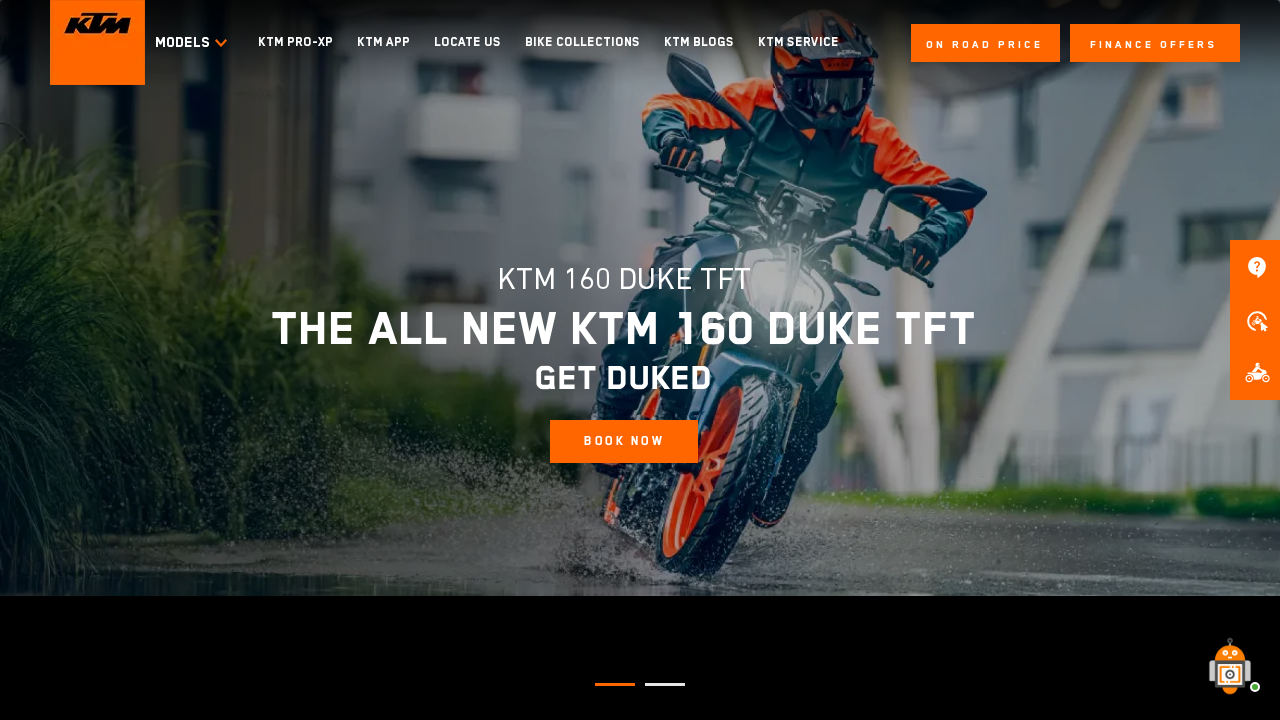

KTM India website loaded successfully - DOM content ready
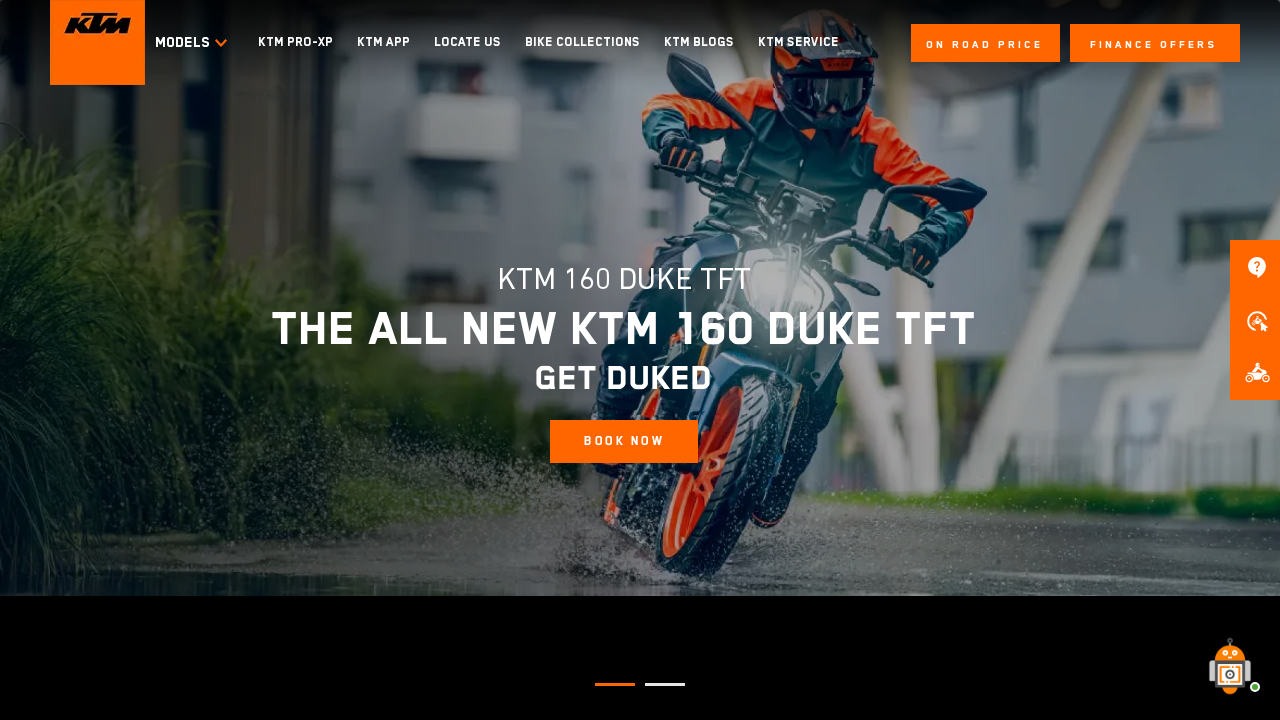

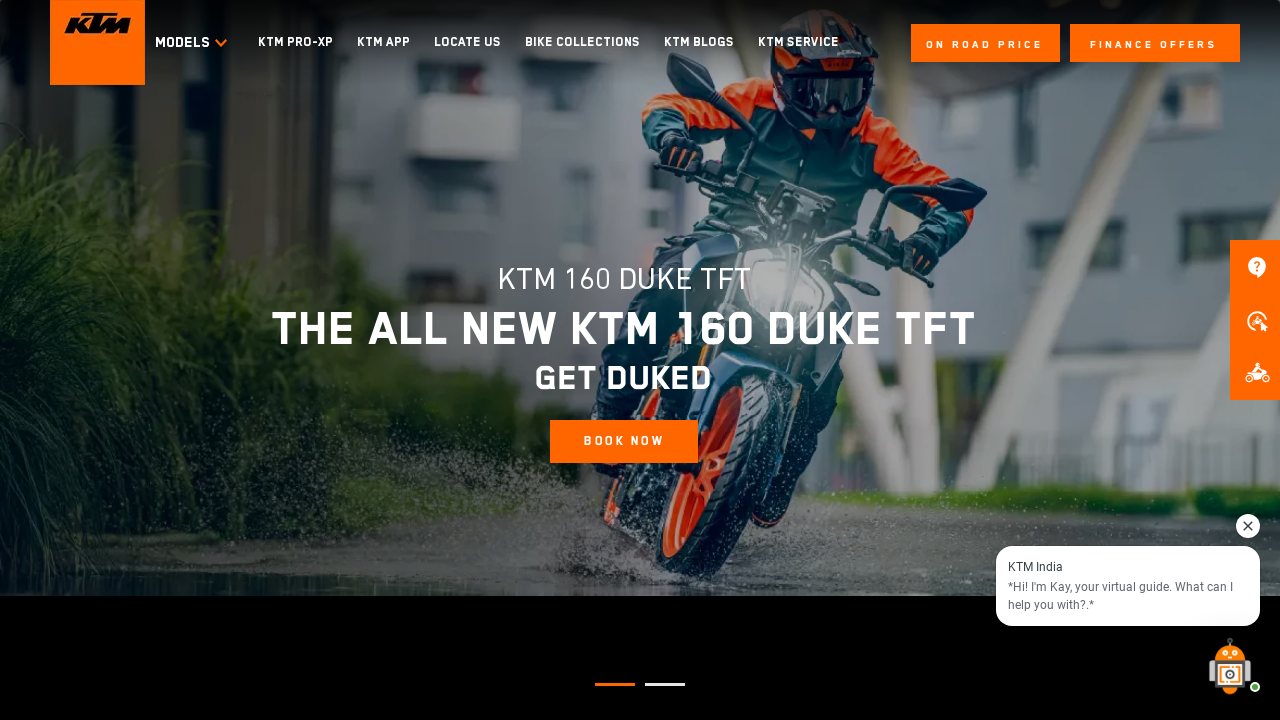